Tests mouse hover functionality over menu items to reveal submenus

Starting URL: https://demoqa.com/menu/

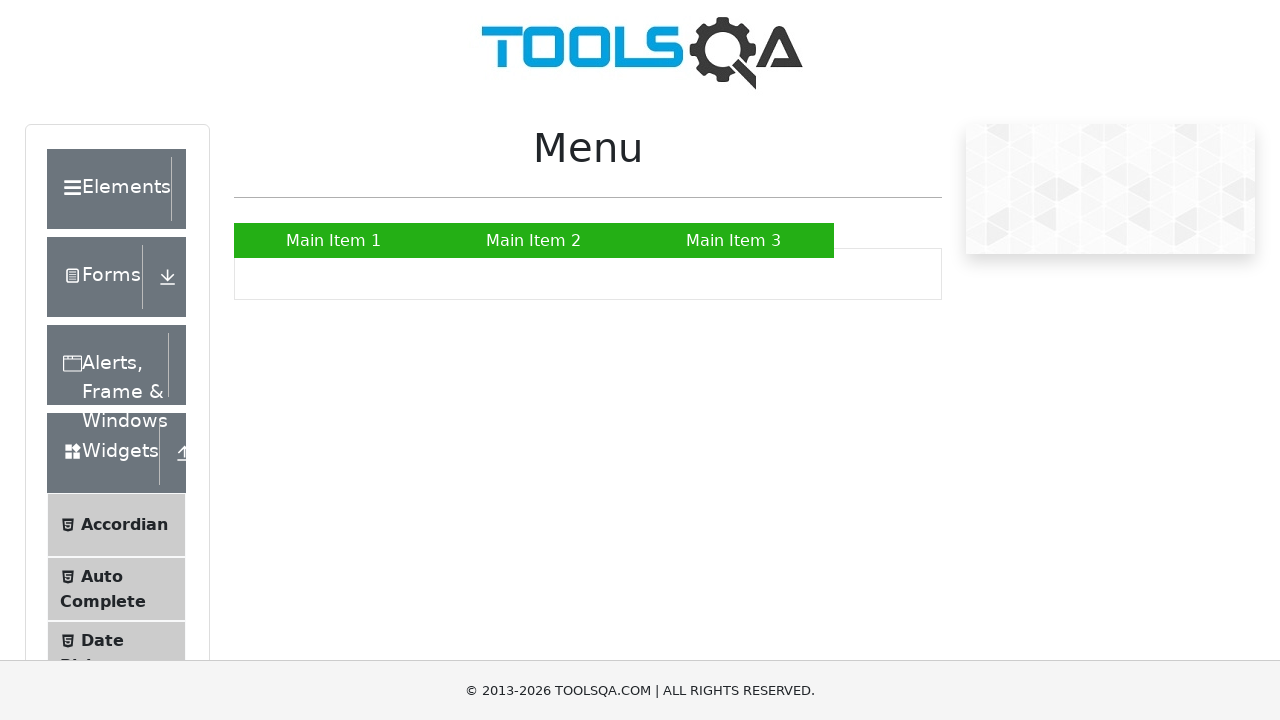

Navigated to https://demoqa.com/menu/
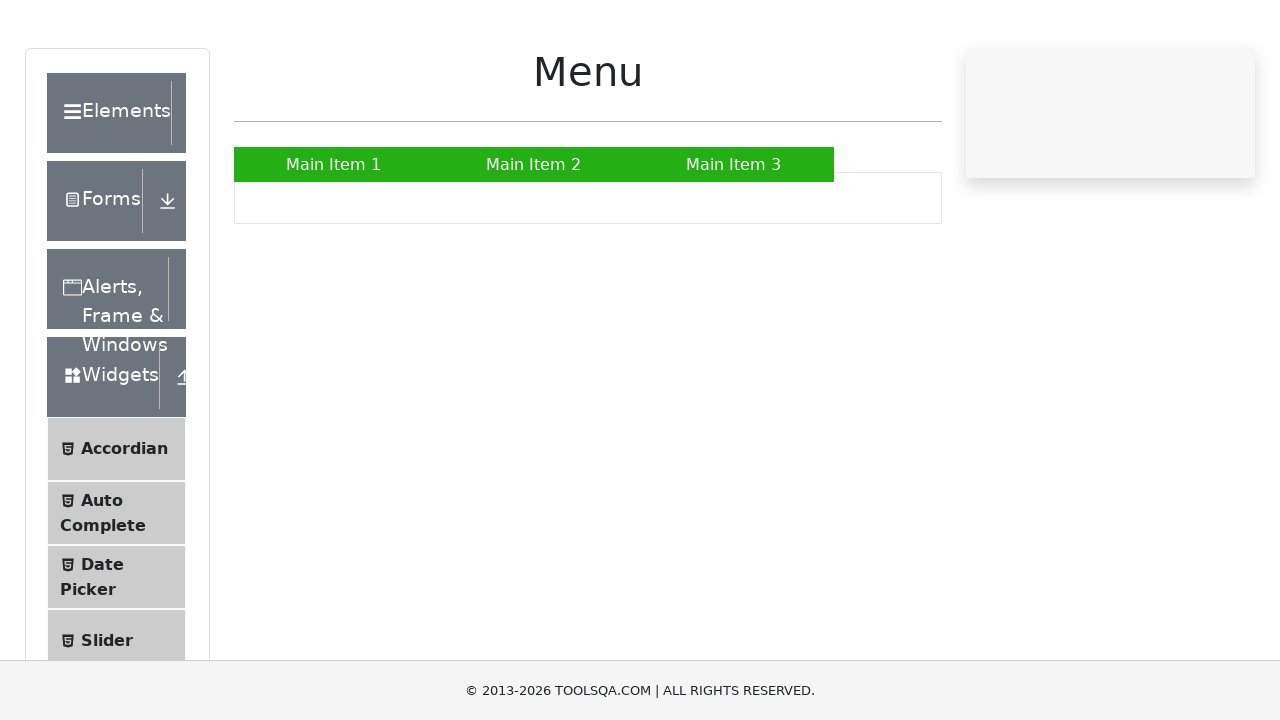

Hovered over Main Item 2 menu item at (534, 240) on xpath=//a[text()='Main Item 2']
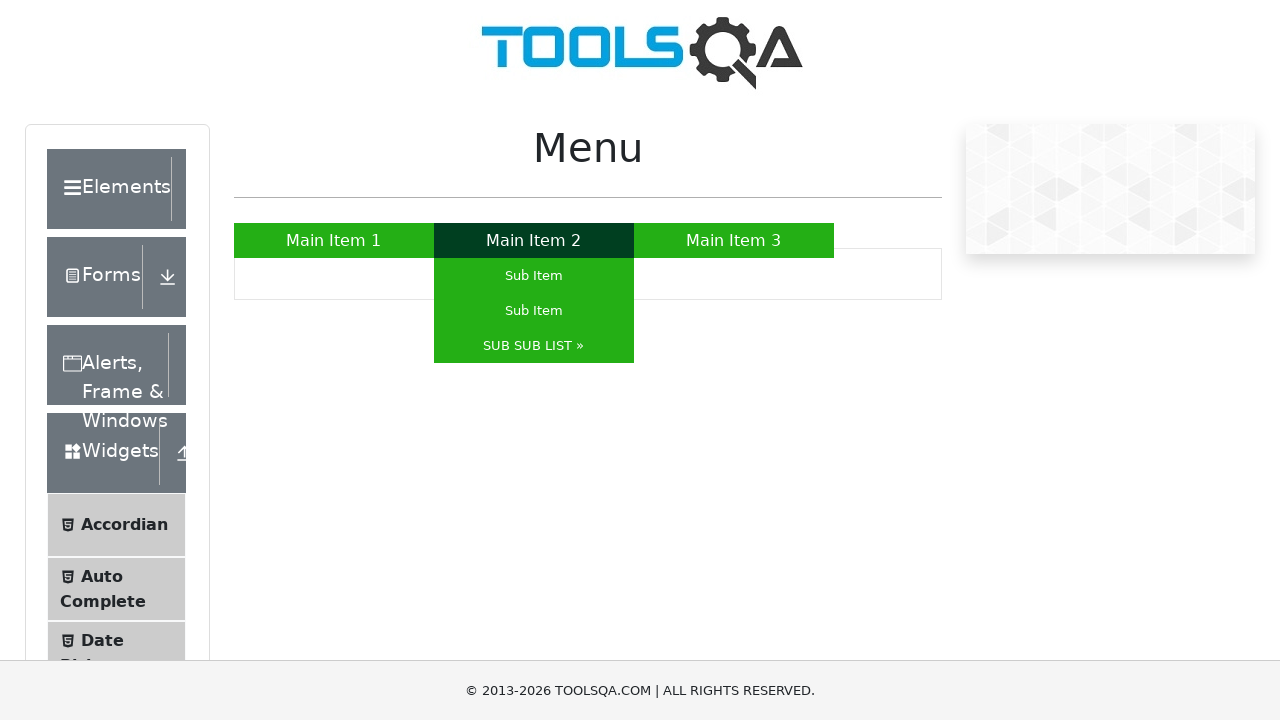

Hovered over SUB SUB LIST submenu item to reveal nested submenu at (534, 346) on xpath=//a[text()='SUB SUB LIST »']
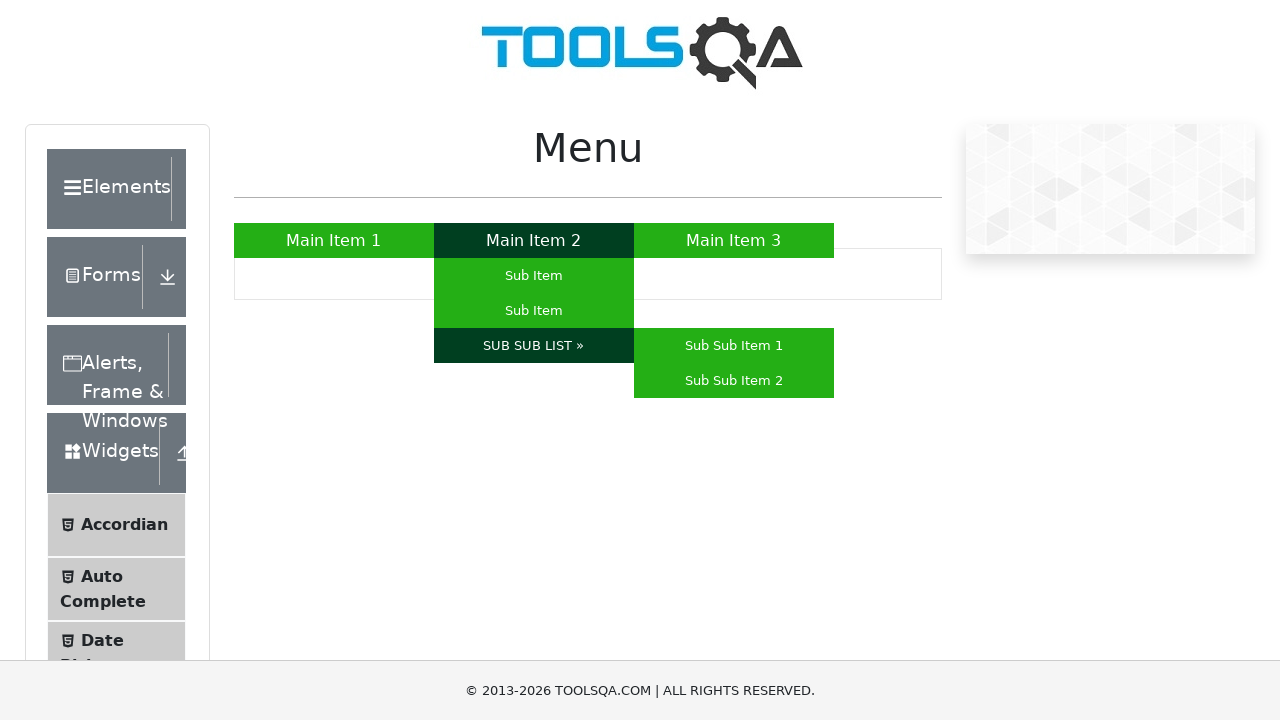

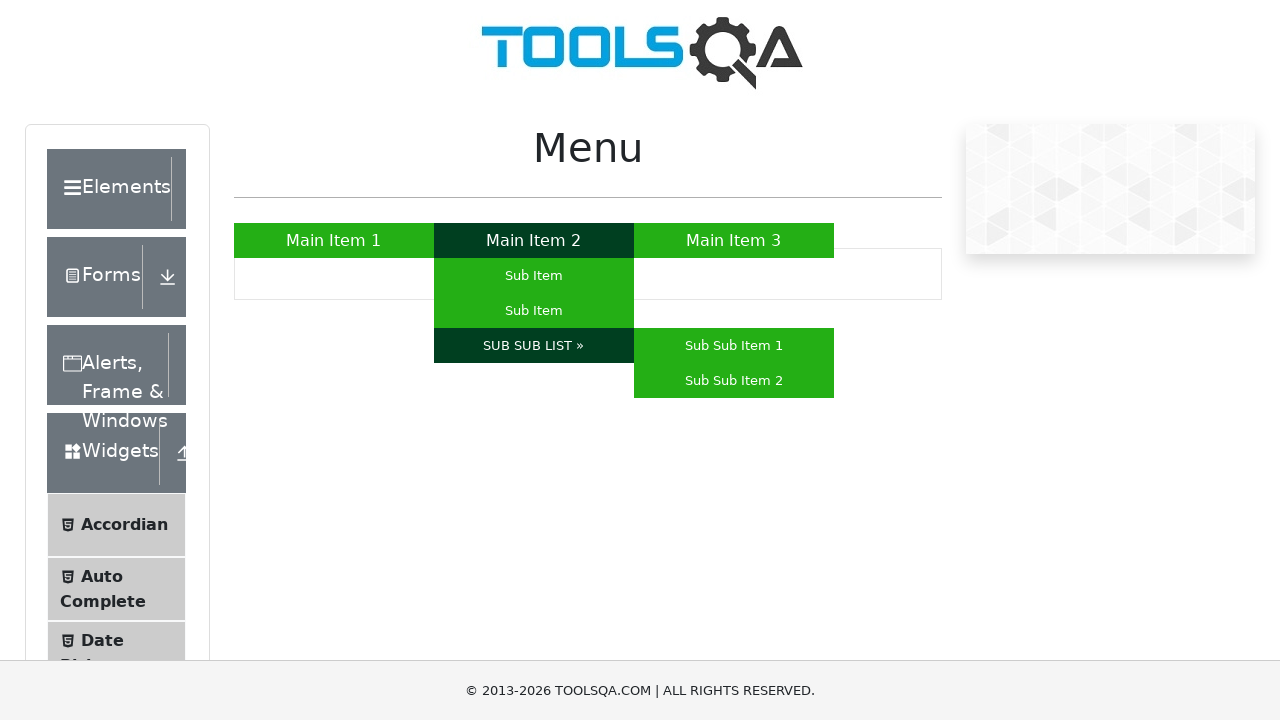